Opens a Russian payment service website and checks that there are no severe errors in the browser console logs

Starting URL: https://vp.ru/

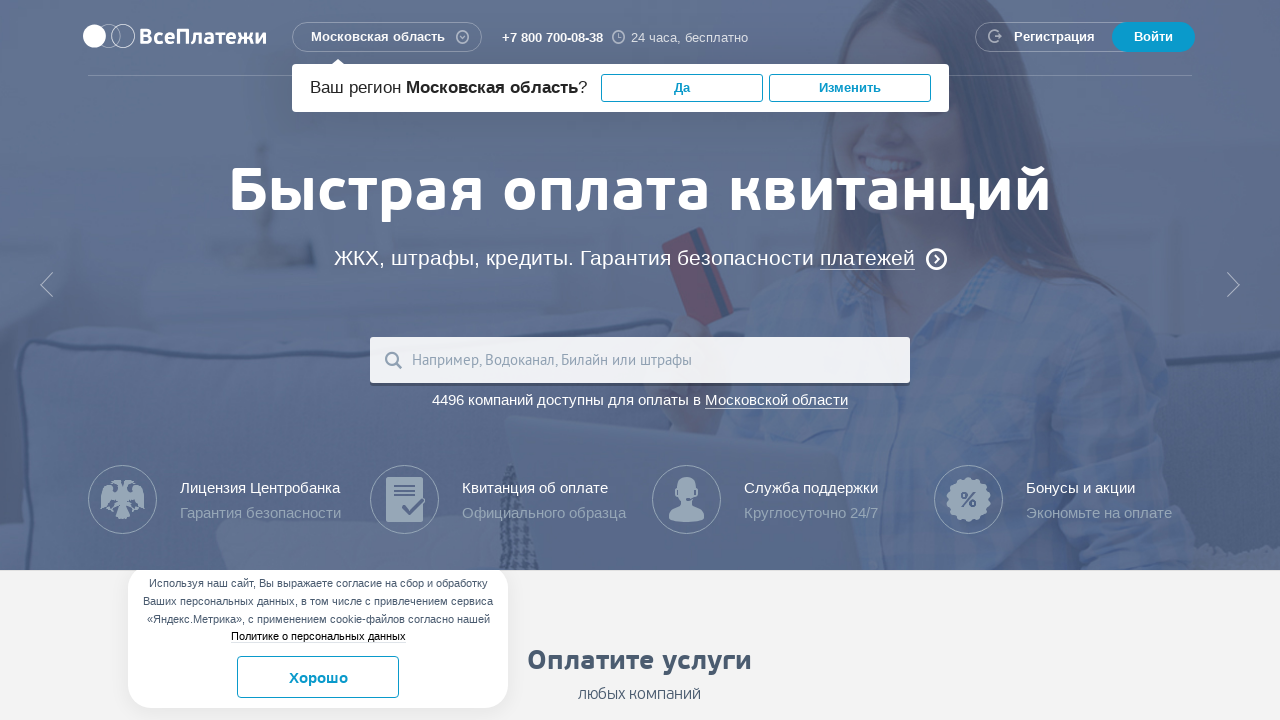

Set up console message listener to capture errors
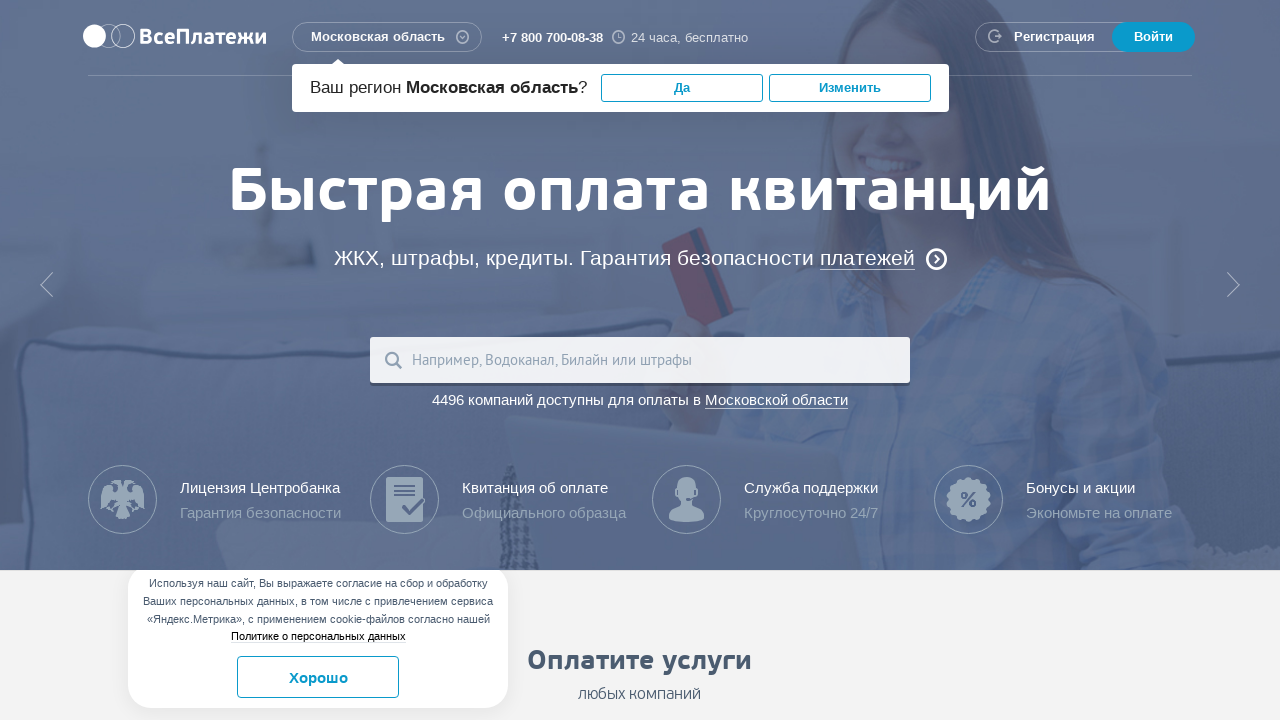

Reloaded the Russian payment service website to capture fresh console logs
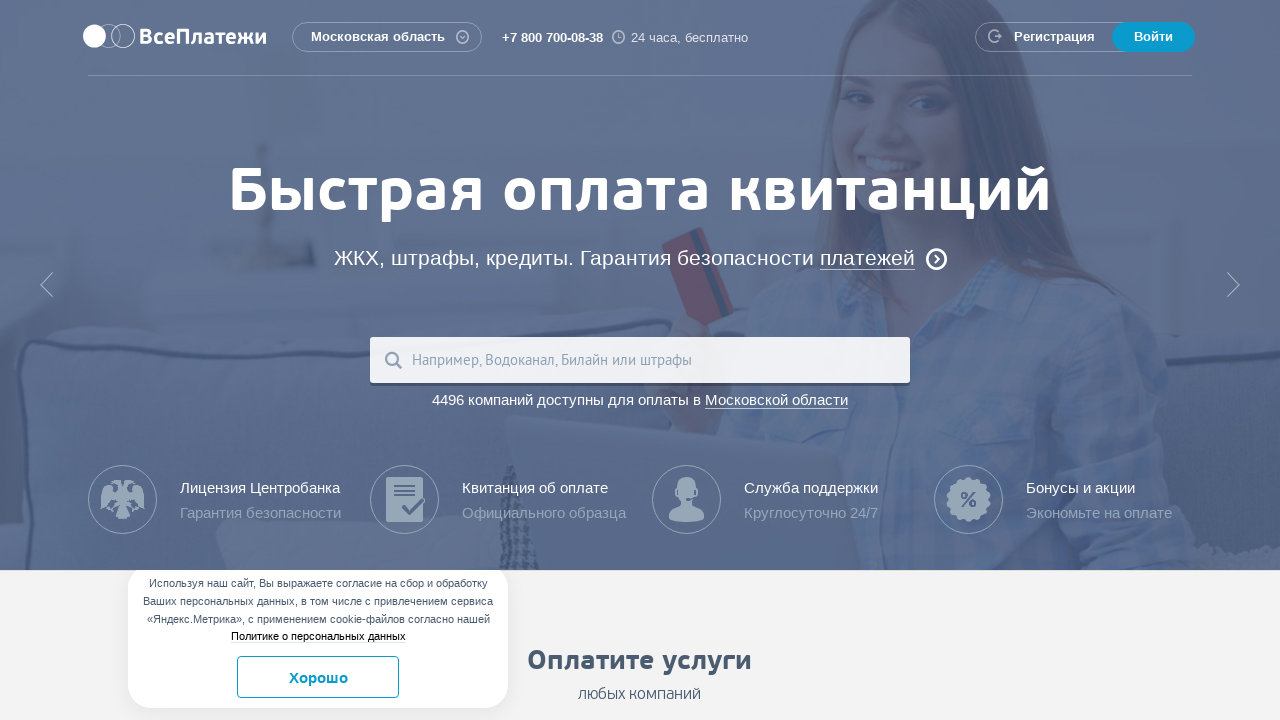

Waited 1 second for console messages to be processed
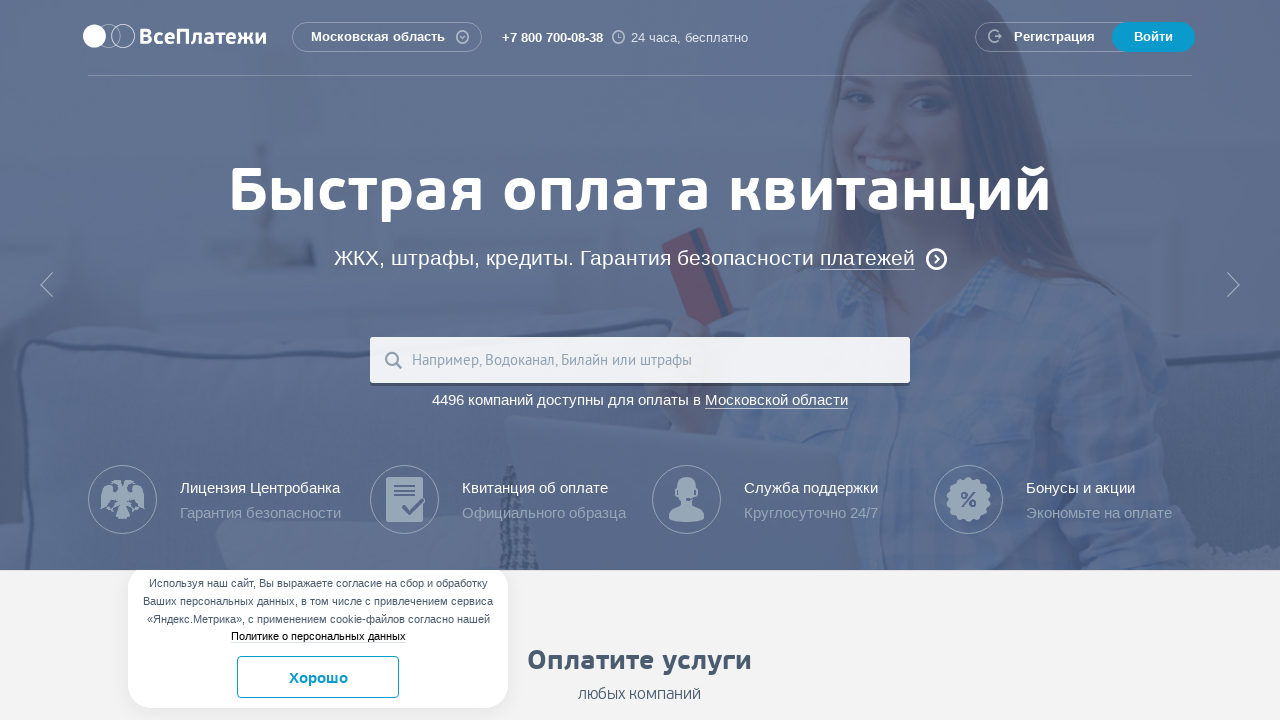

Verified that console logs contain no SEVERE errors
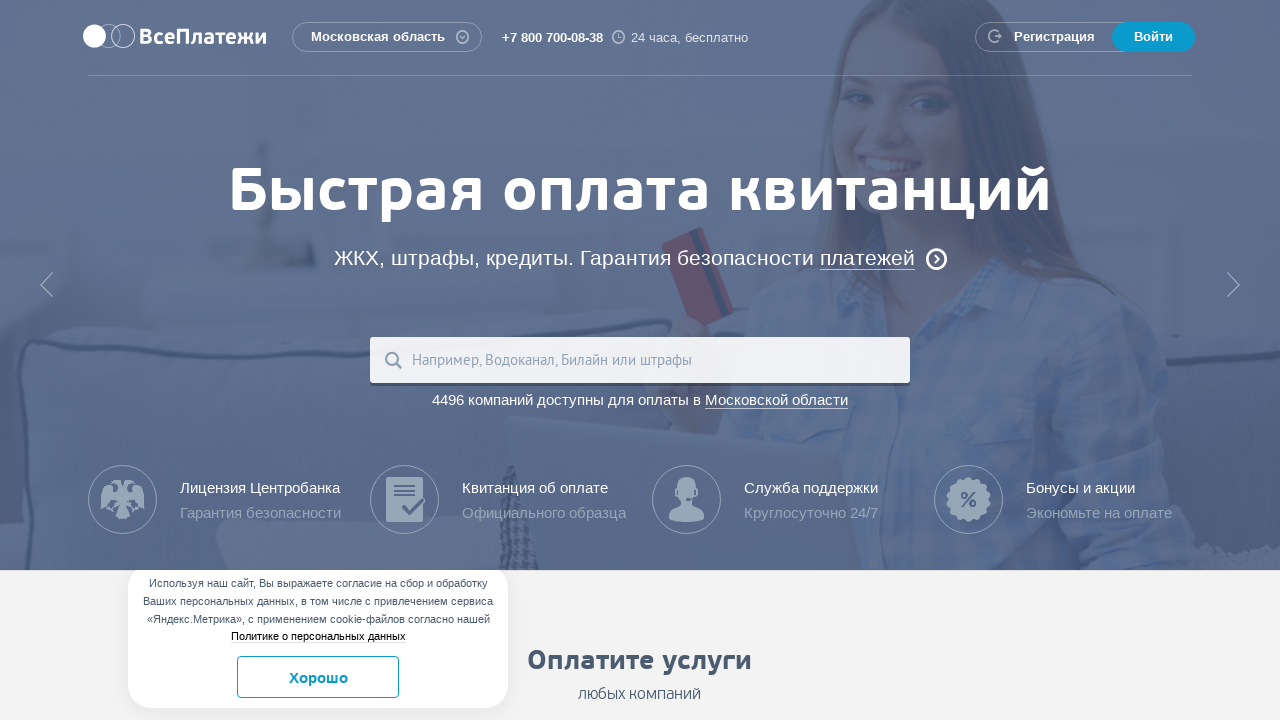

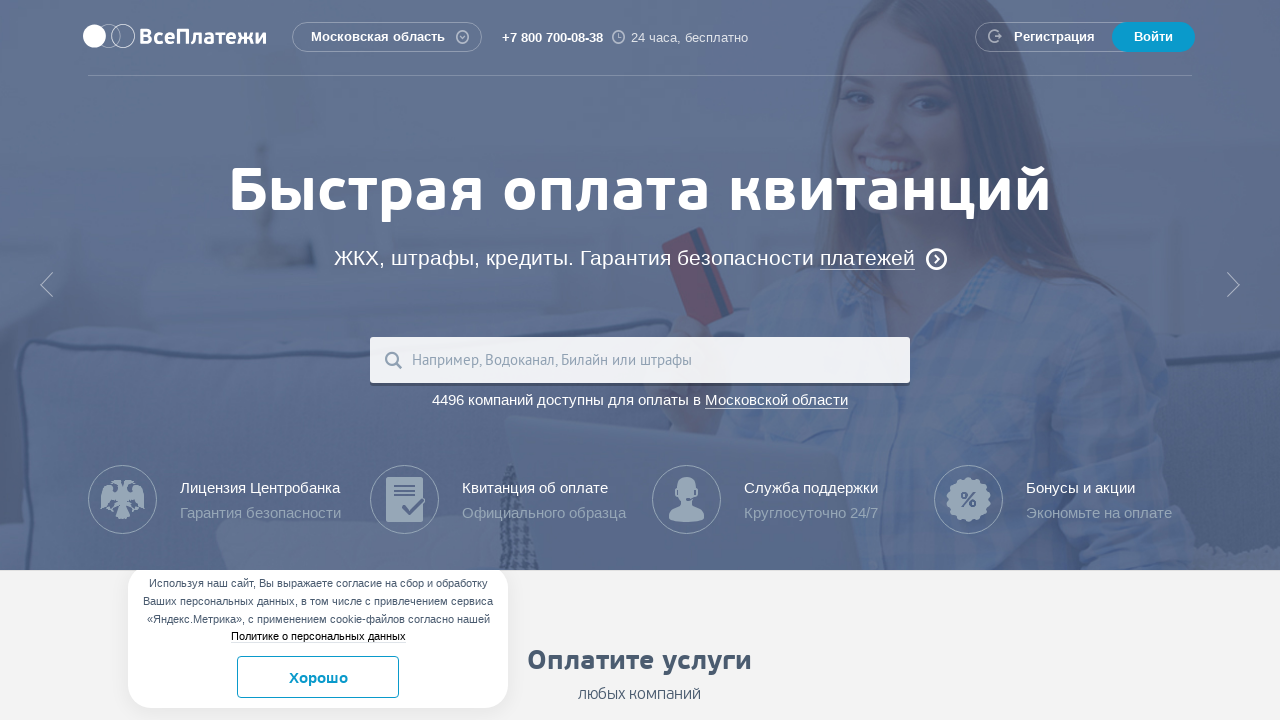